Tests dropdown selection functionality by selecting an option from a currency dropdown using index-based selection

Starting URL: https://rahulshettyacademy.com/dropdownsPractise/

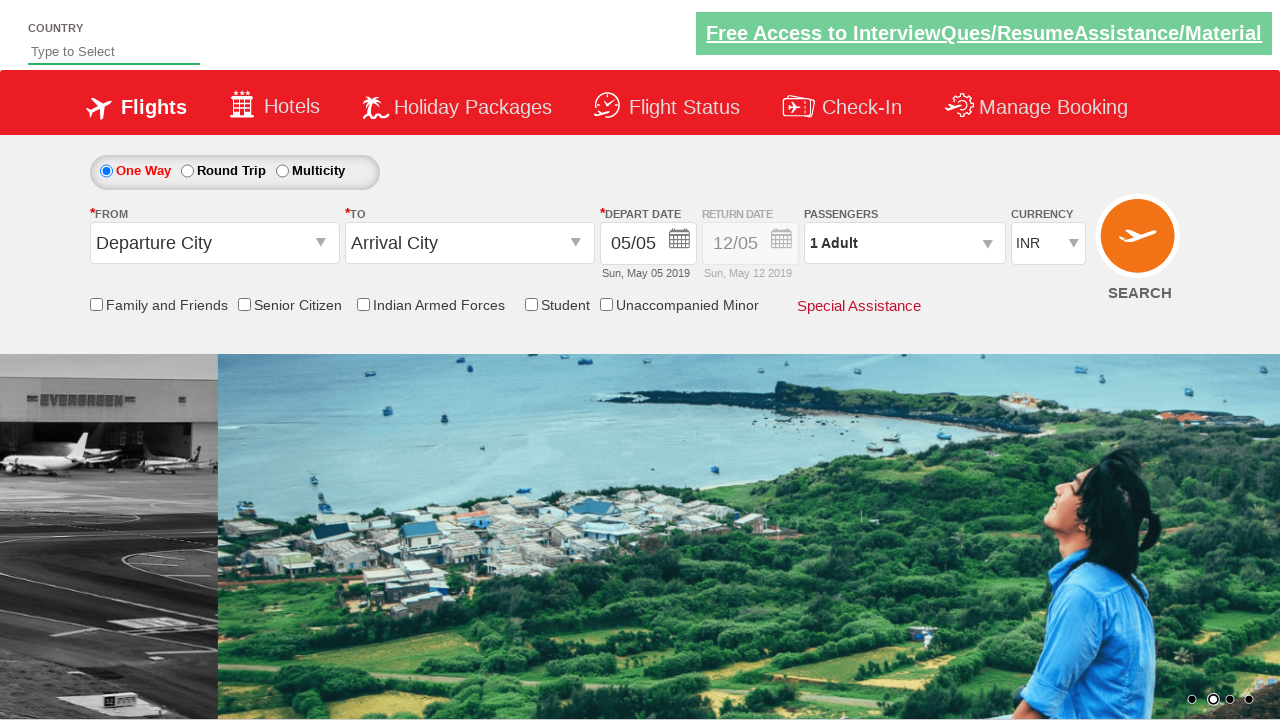

Selected option at index 3 from currency dropdown on #ctl00_mainContent_DropDownListCurrency
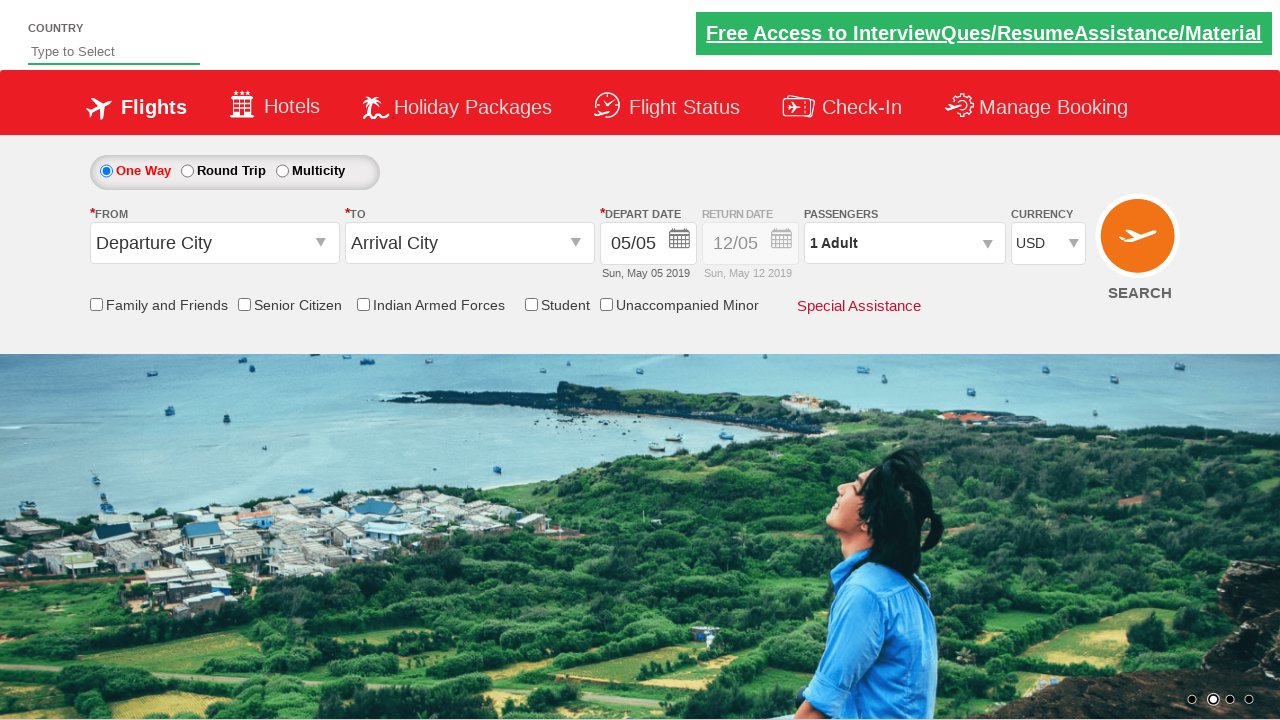

Waited 500ms for dropdown selection to be applied
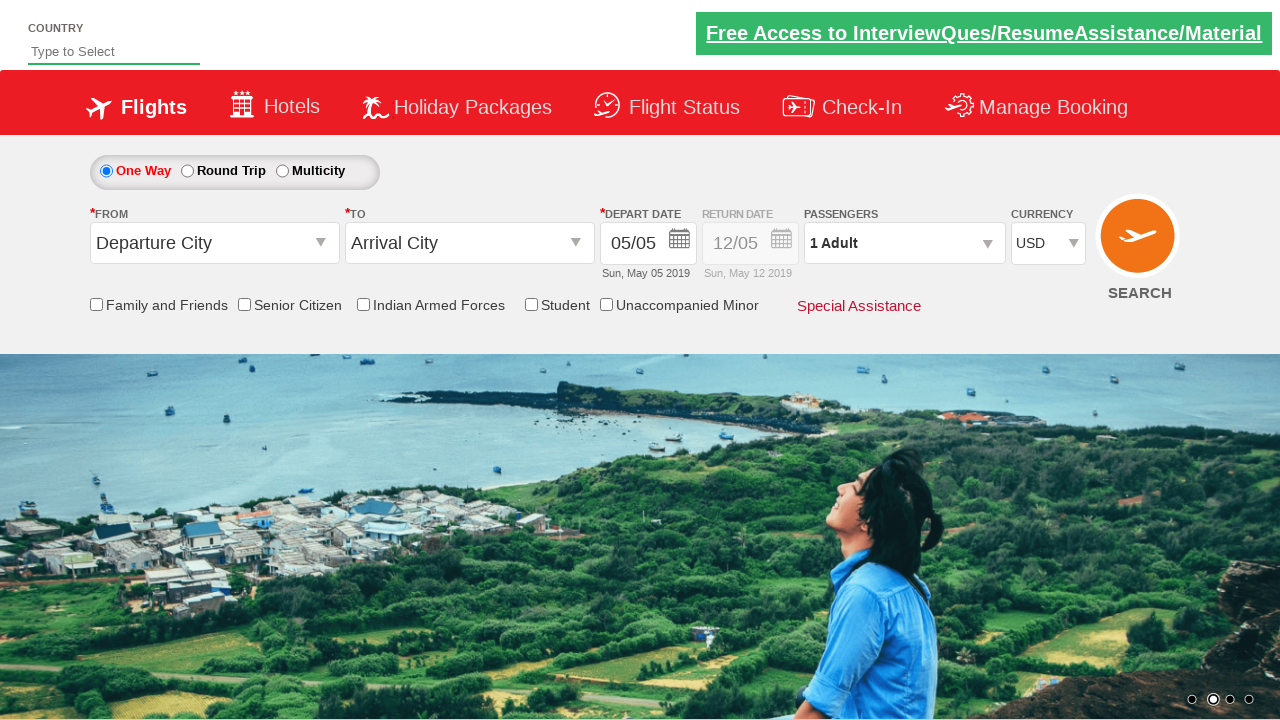

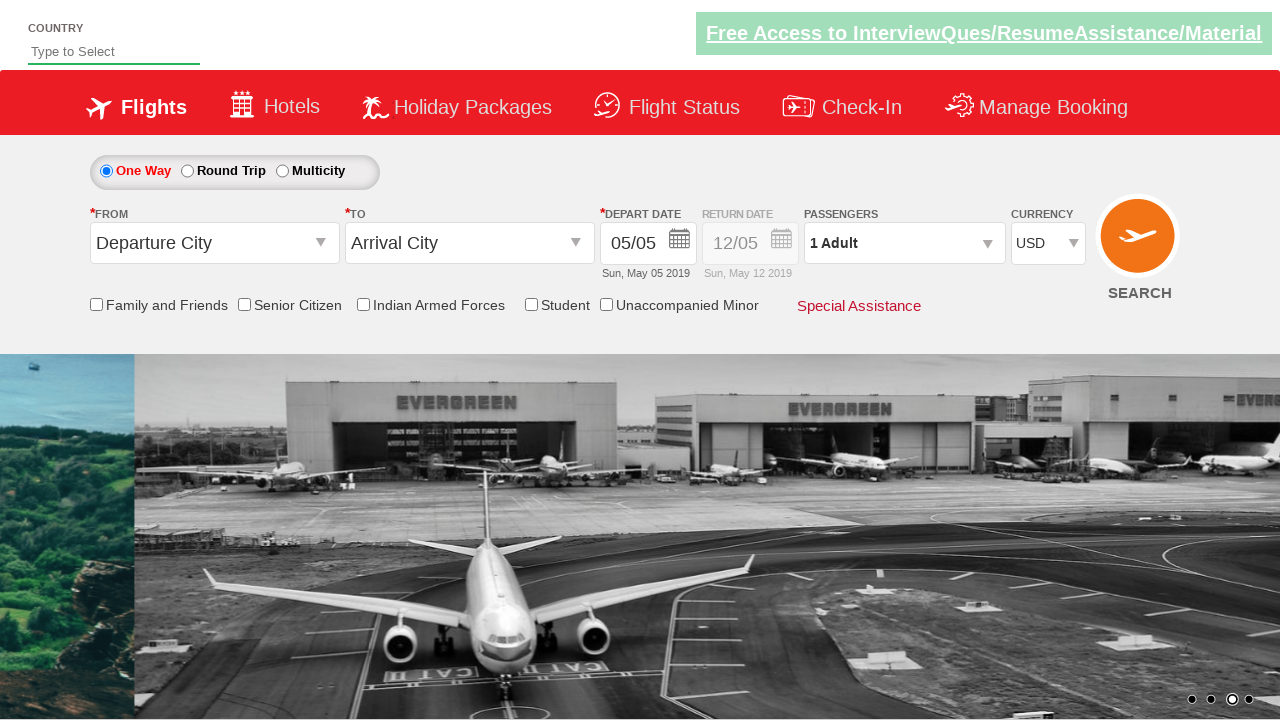